Tests JavaScript alert dialog handling by clicking a button that triggers an alert and then accepting it

Starting URL: https://sahitest.com/demo/confirmTest.htm

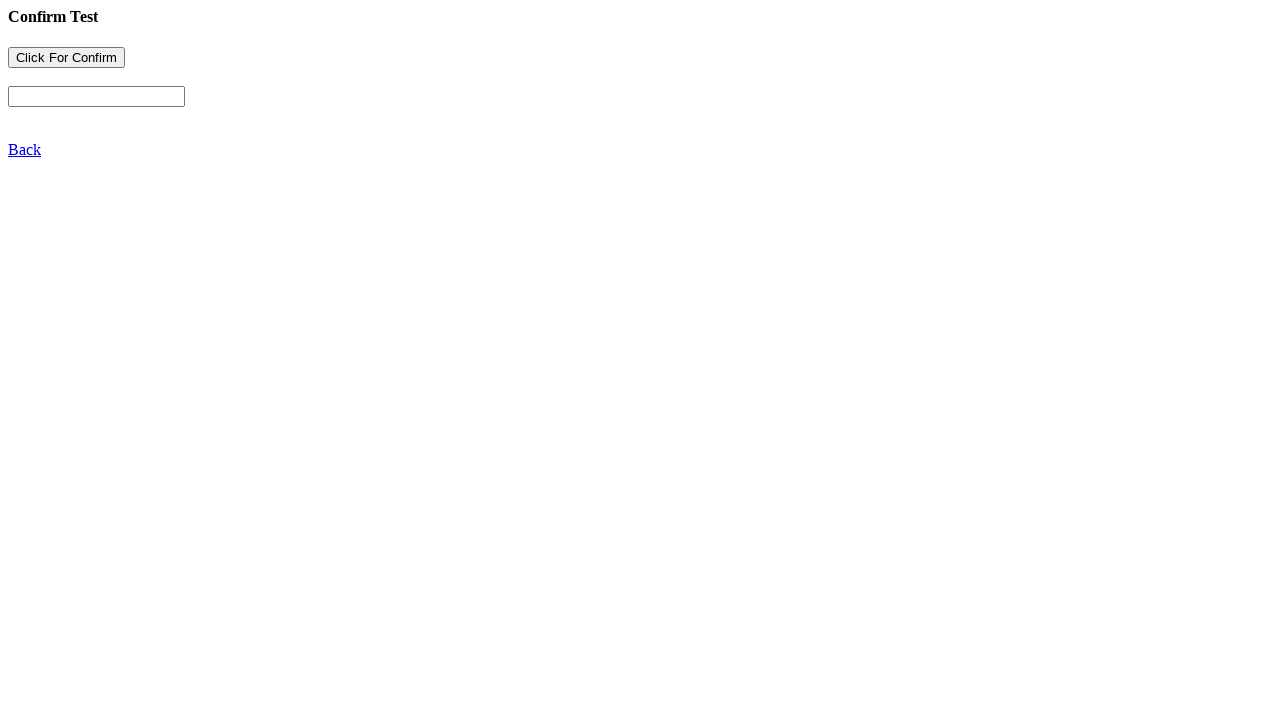

Clicked button that triggers JavaScript alert dialog at (66, 58) on input[name='b1']
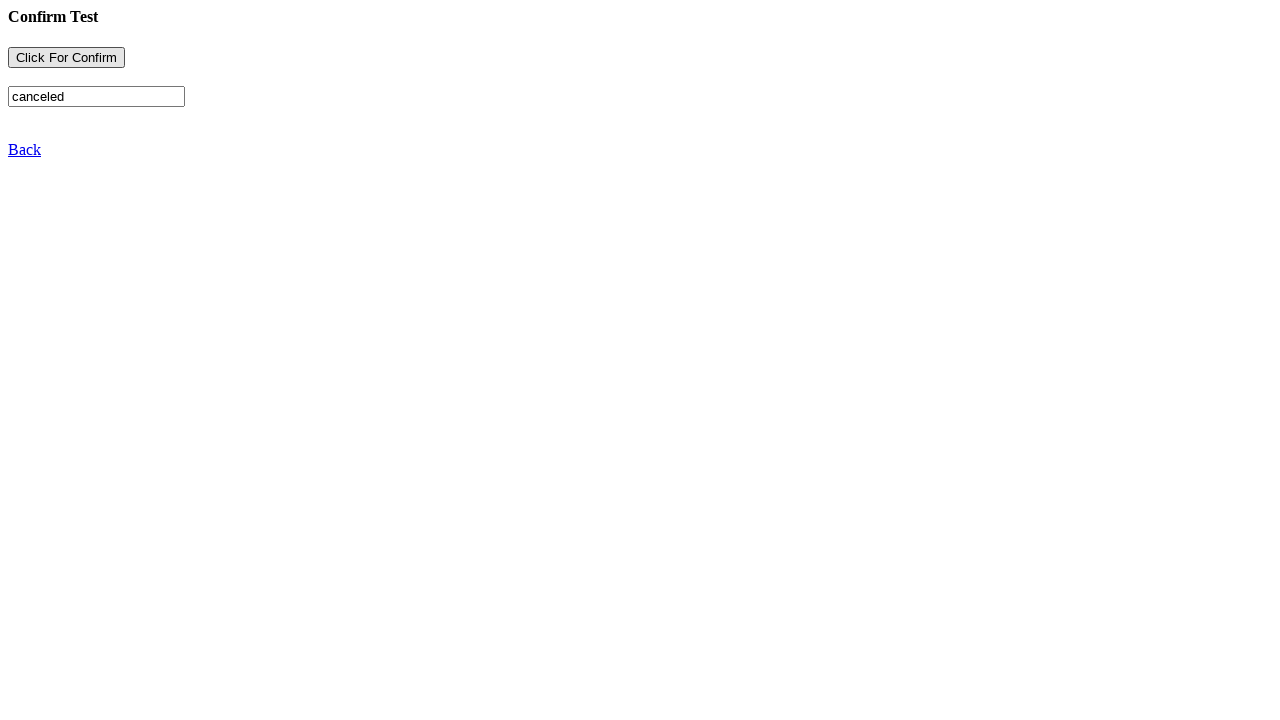

Set up dialog handler to accept alert
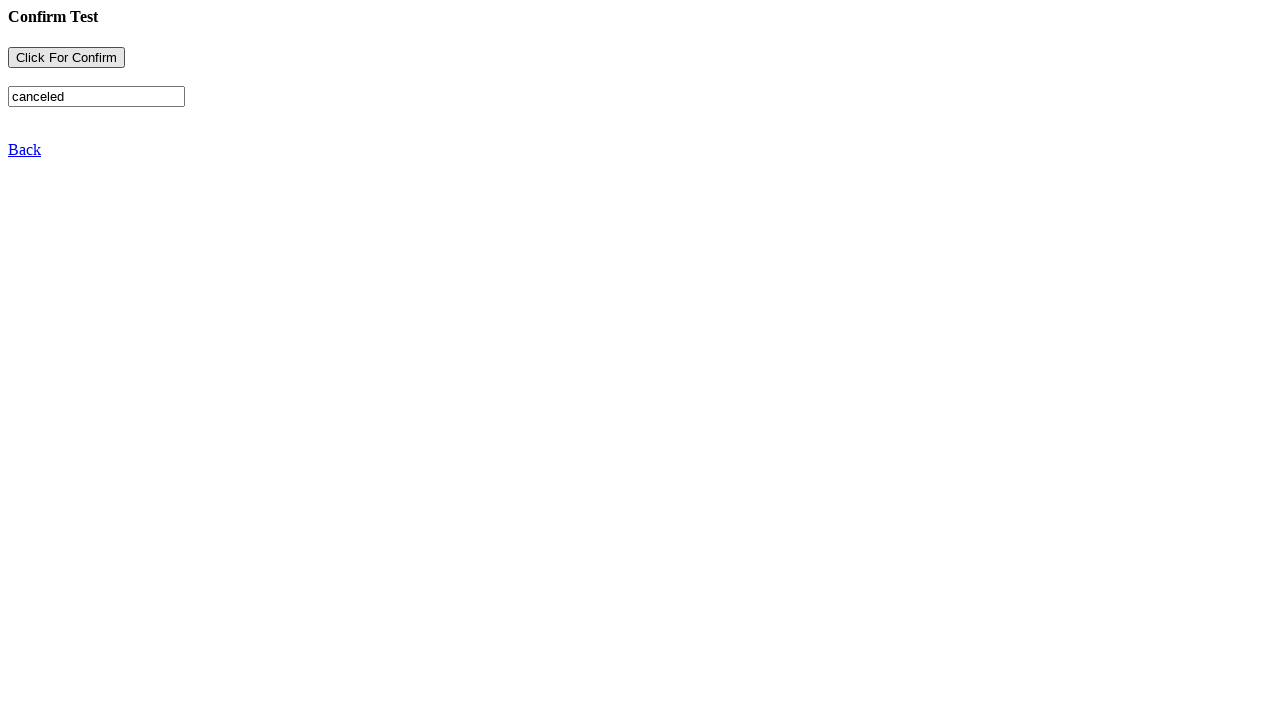

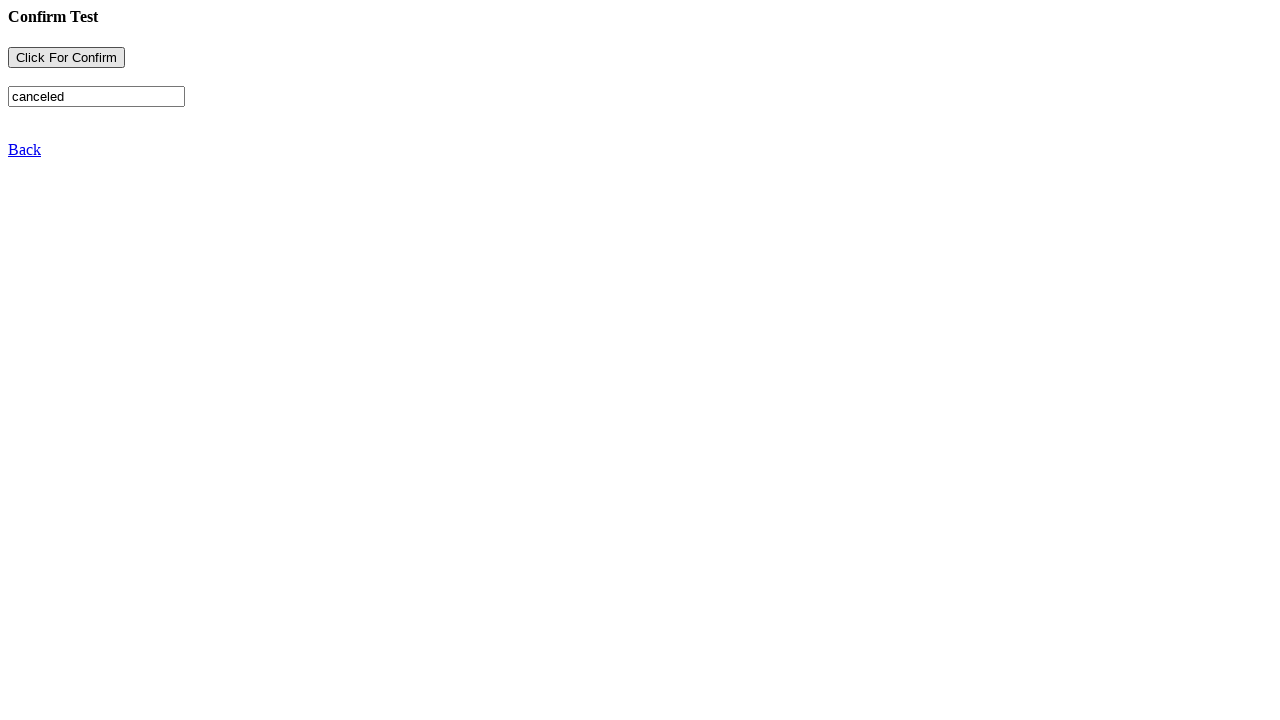